Tests DuckDuckGo search functionality by entering a search query and verifying the page title contains the search term

Starting URL: https://www.duckduckgo.com

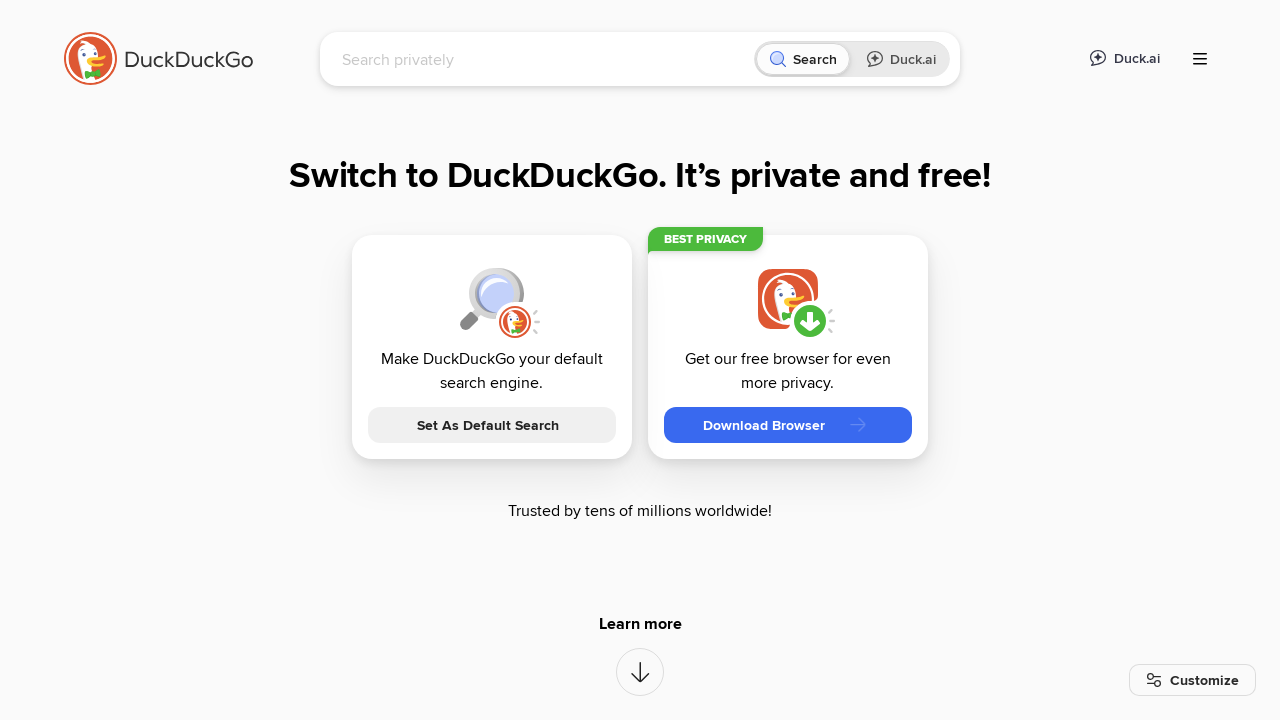

Filled search field with 'BrowserStack' on input[name='q']
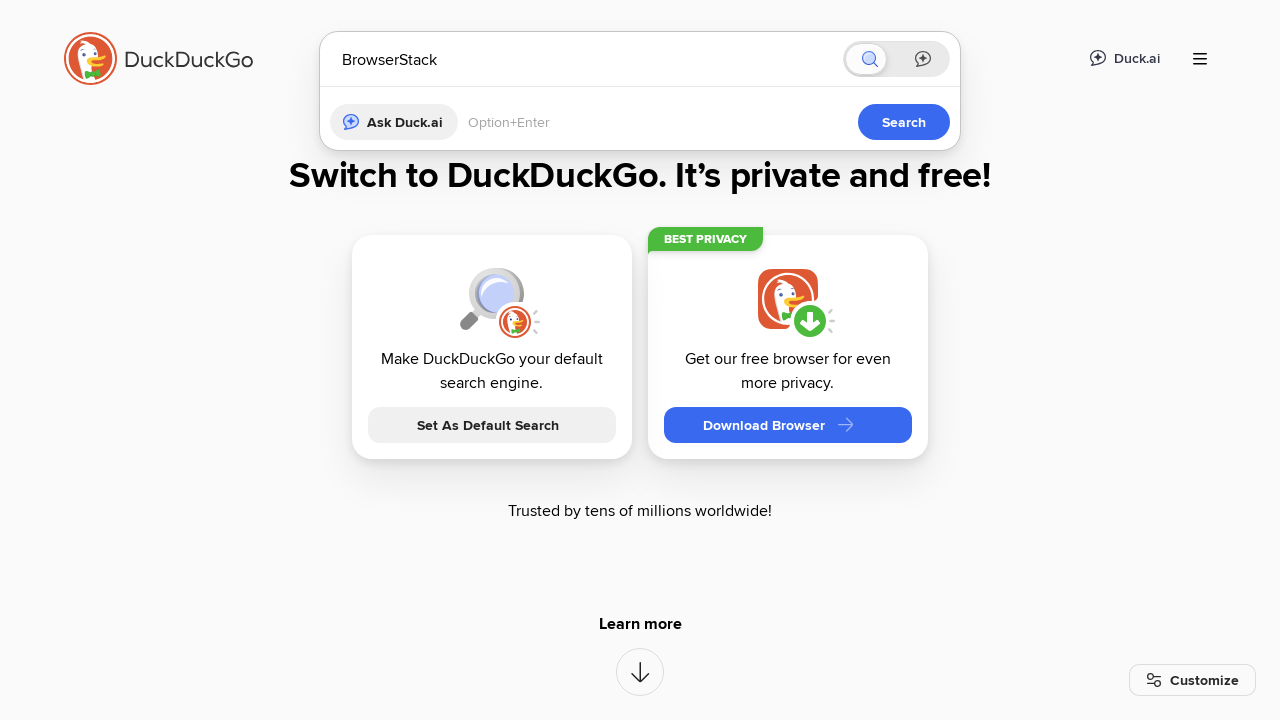

Pressed Enter to submit search query on input[name='q']
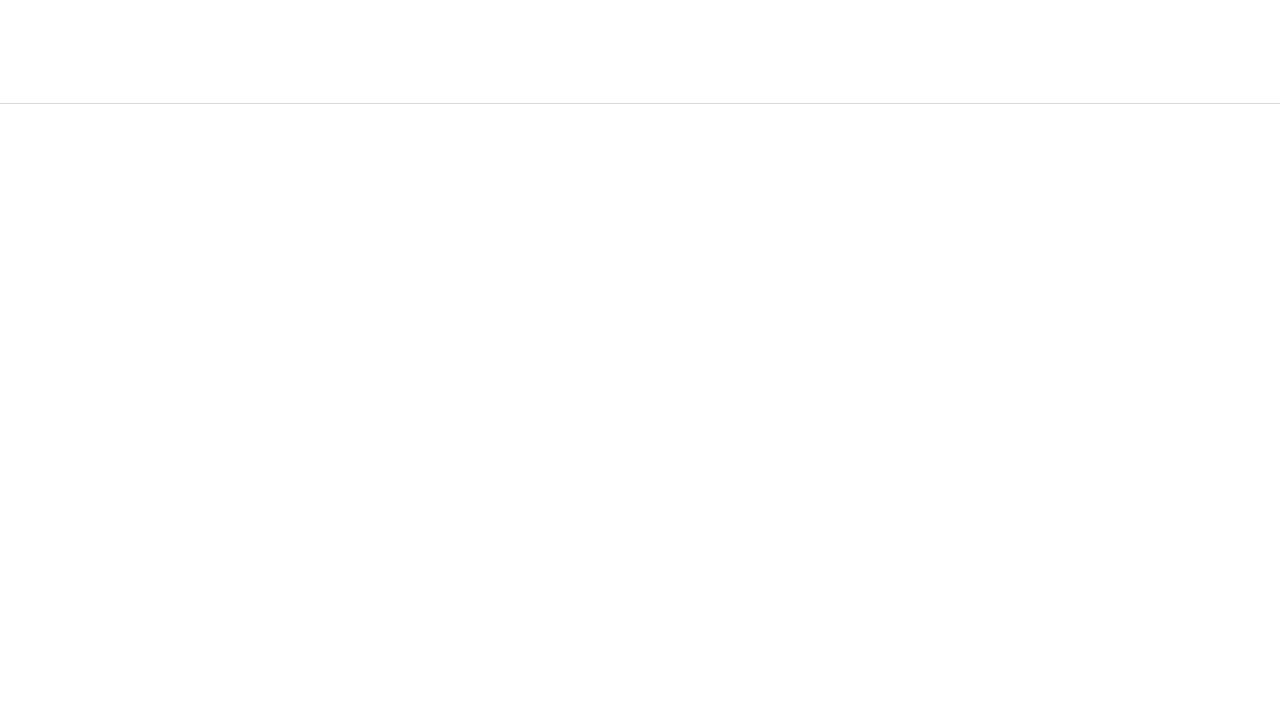

Verified page title contains 'browserstack' search term
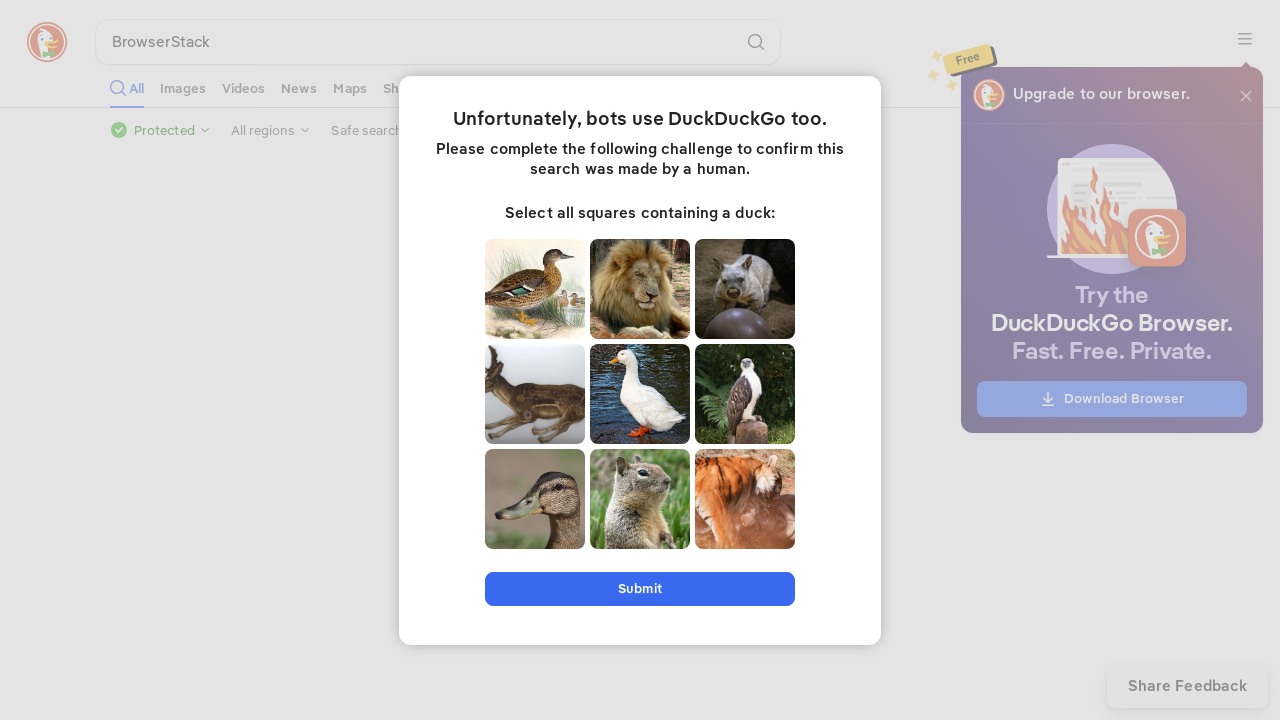

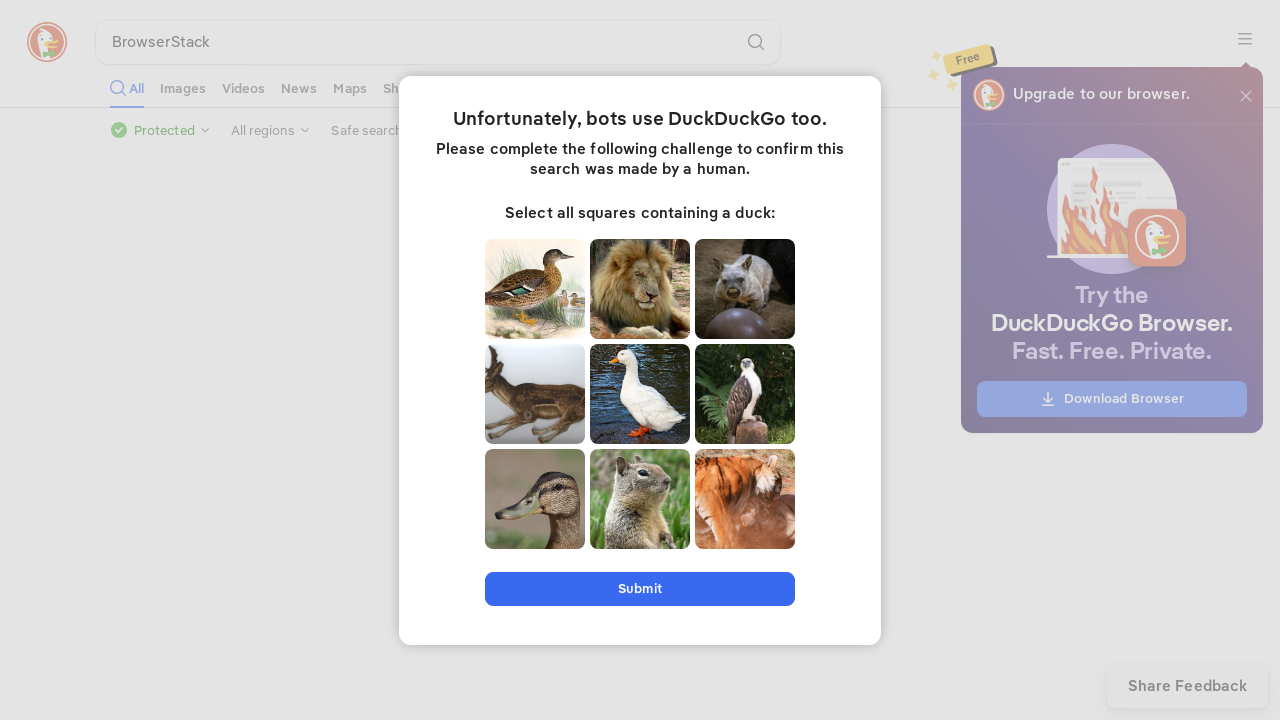